Tests radio button interaction within an iframe on W3Schools try-it editor by switching to the iframe and clicking a radio button option

Starting URL: https://www.w3schools.com/tags/tryit.asp?filename=tryhtml5_input_type_radio

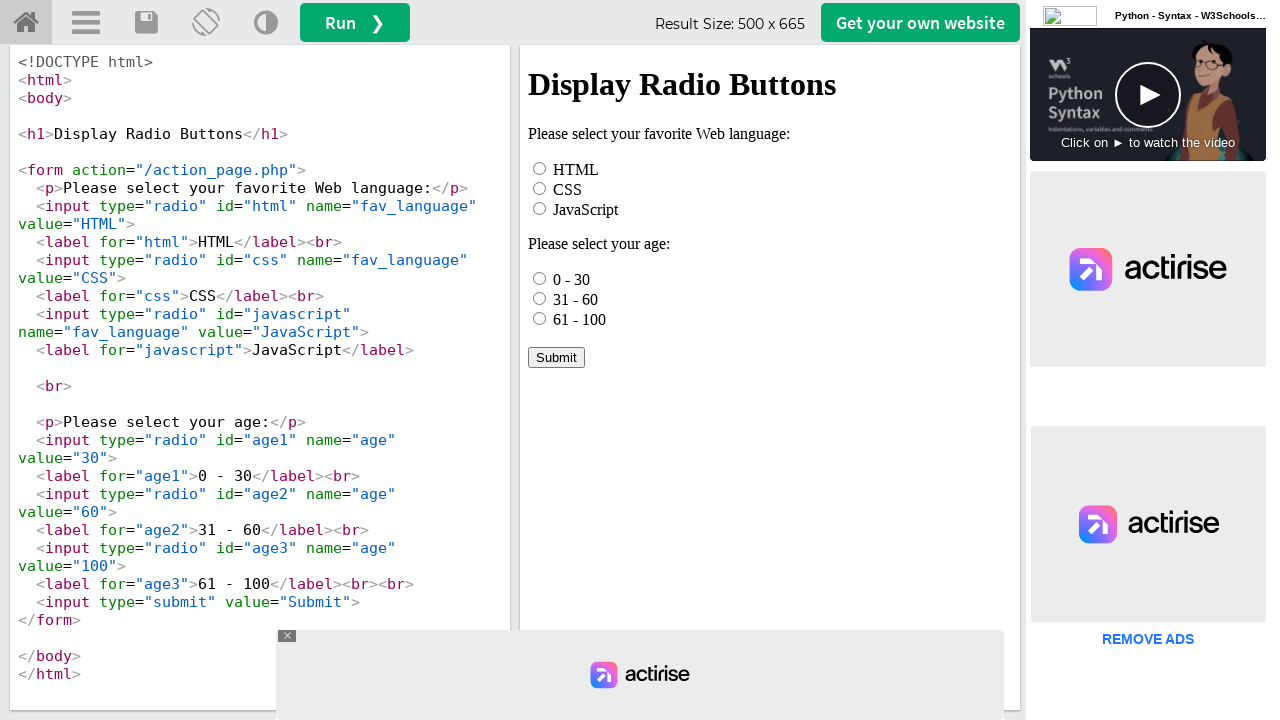

Navigated to W3Schools try-it editor page for radio button input
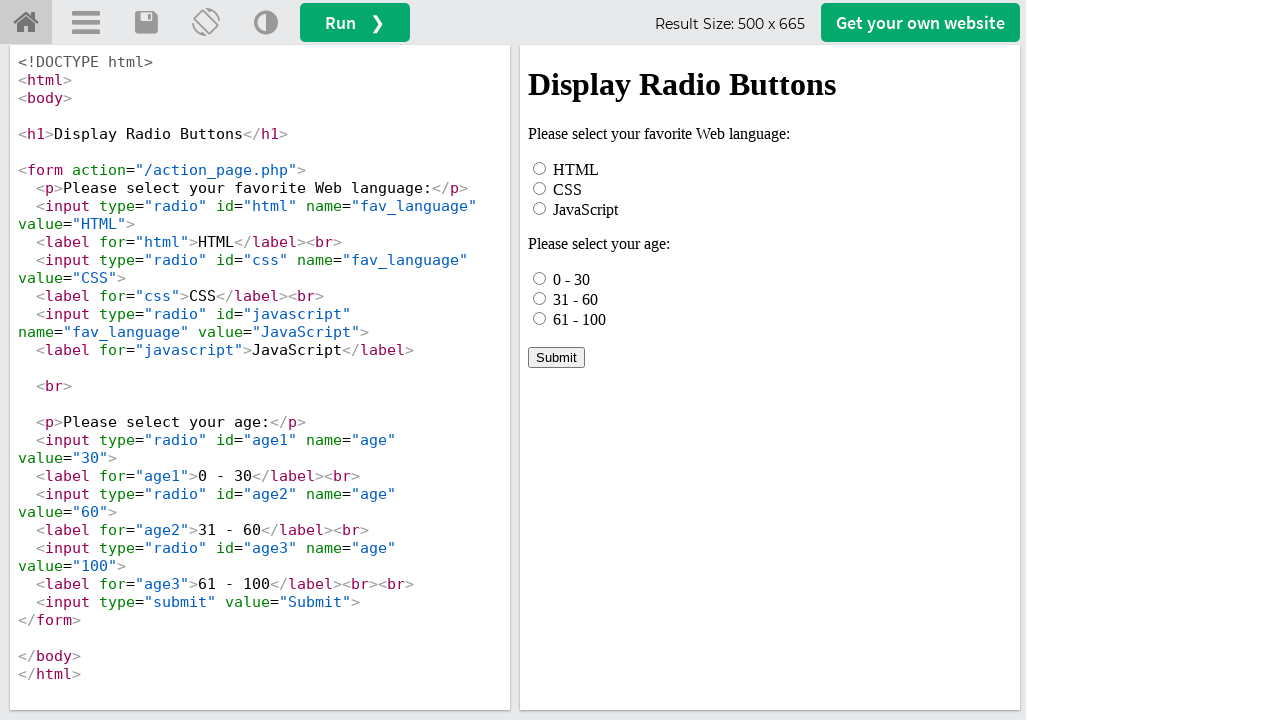

Located and switched to iframe element with id 'iframeResult'
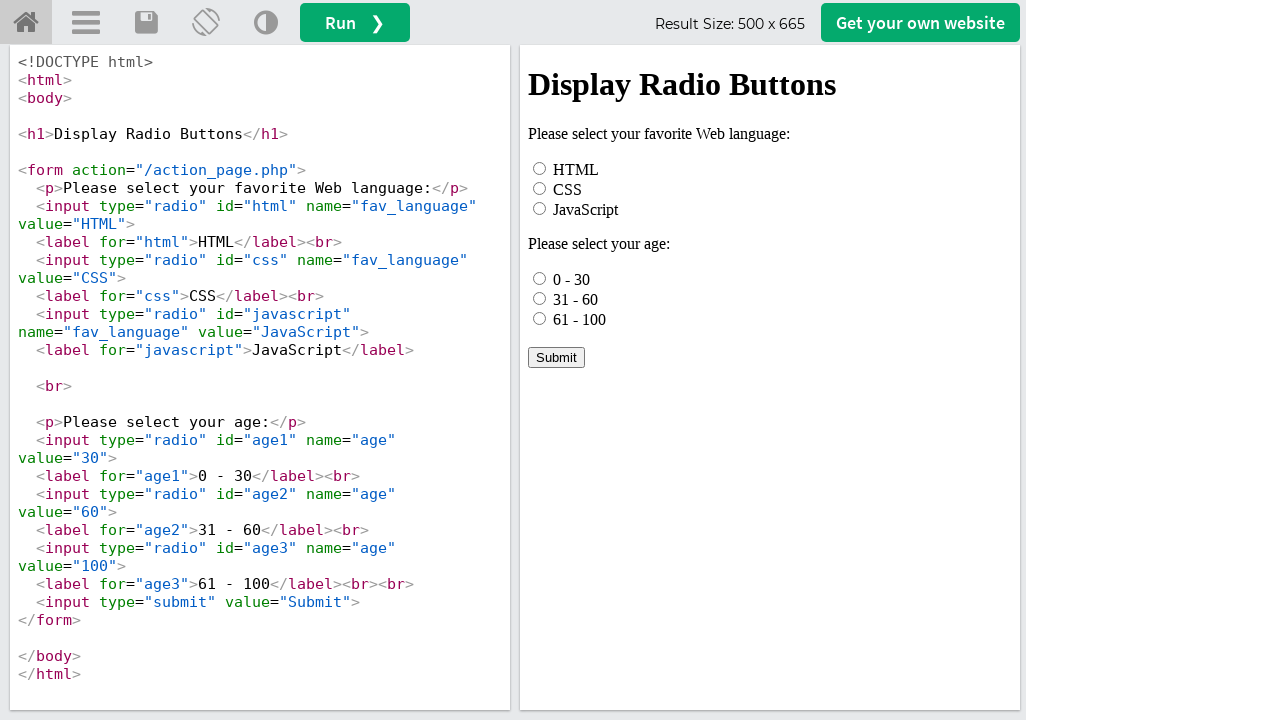

Clicked the first radio button option in the form at (576, 169) on iframe#iframeResult >> internal:control=enter-frame >> xpath=/html/body/form/lab
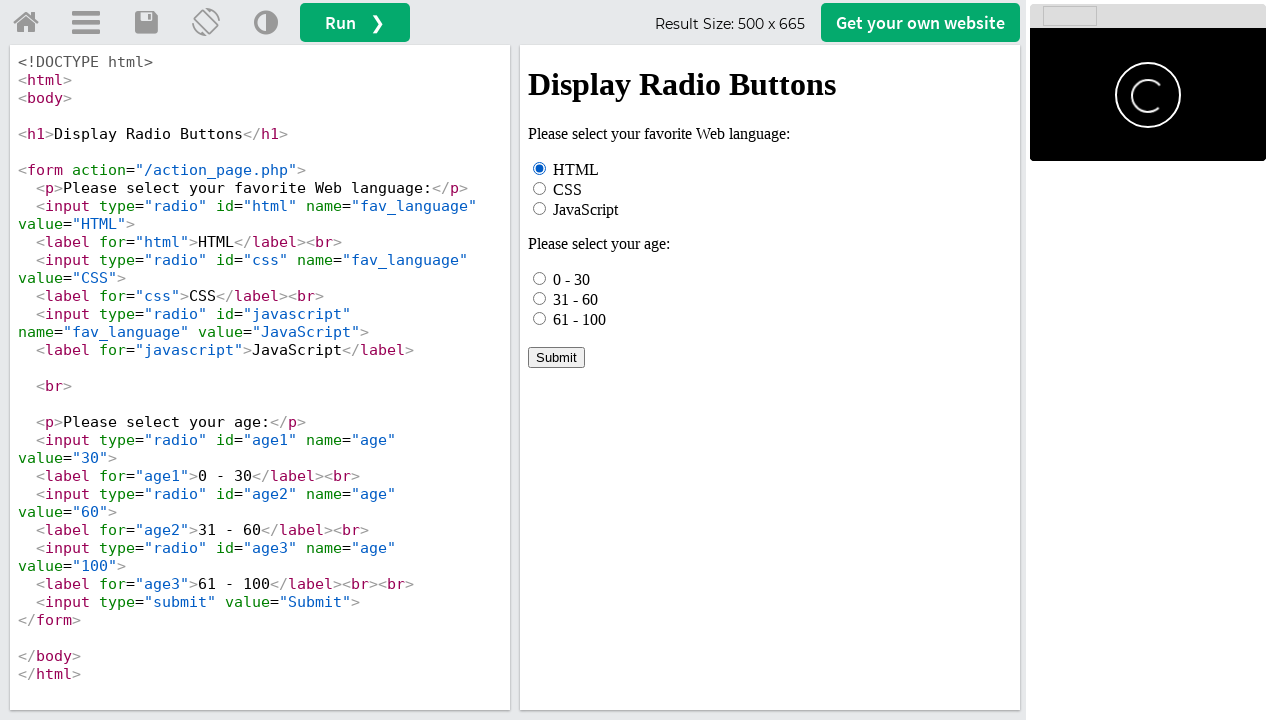

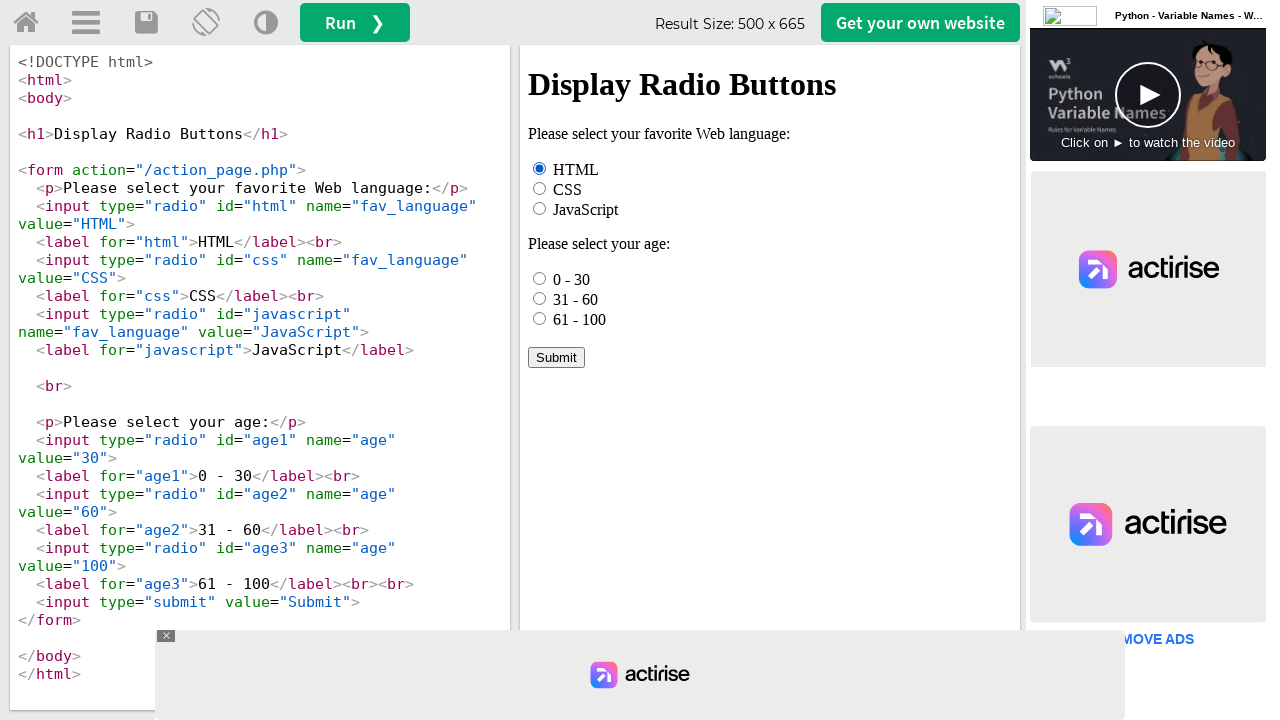